Verifies the page title of the OrangeHRM demo login page matches expected value

Starting URL: https://opensource-demo.orangehrmlive.com/

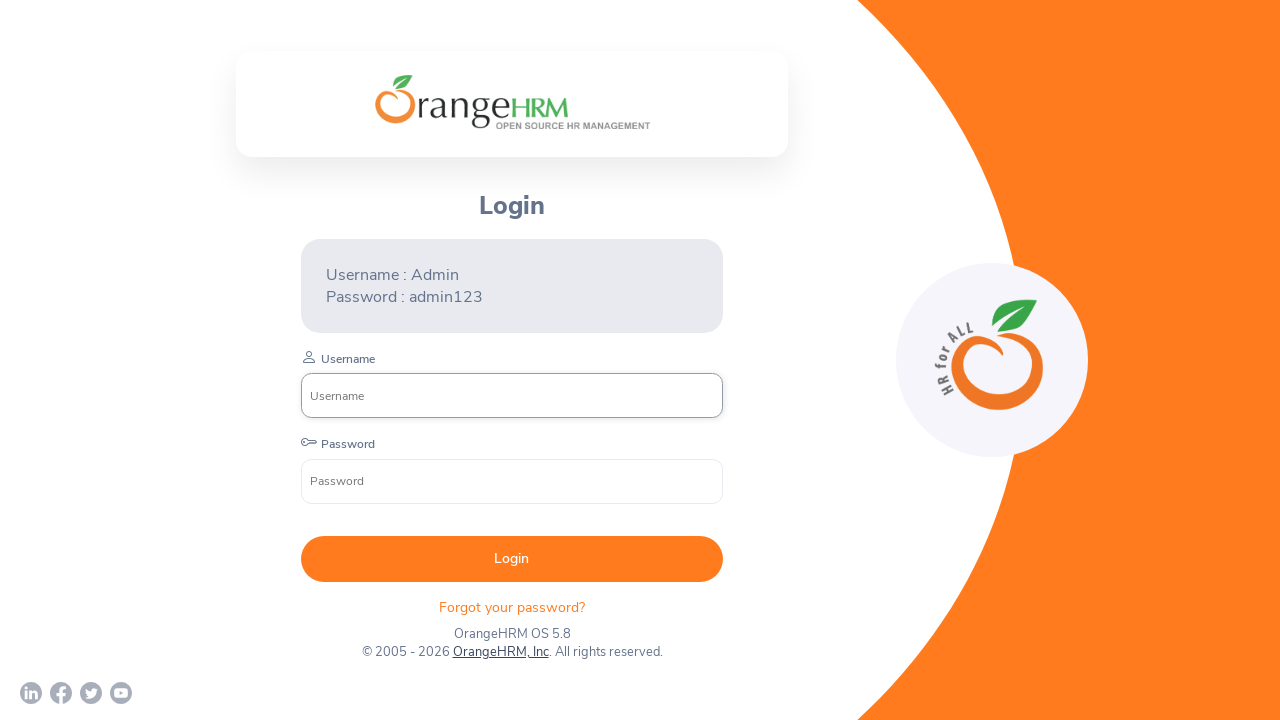

Waited for page to reach domcontentloaded state
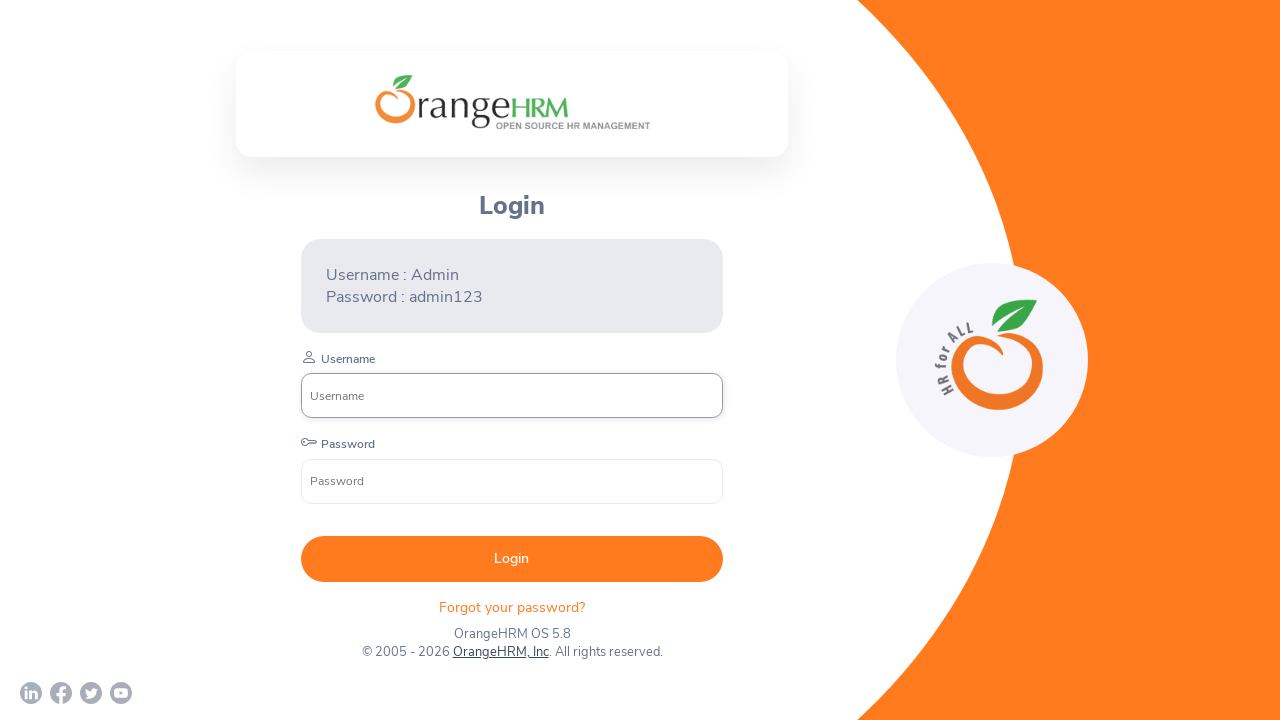

Retrieved page title
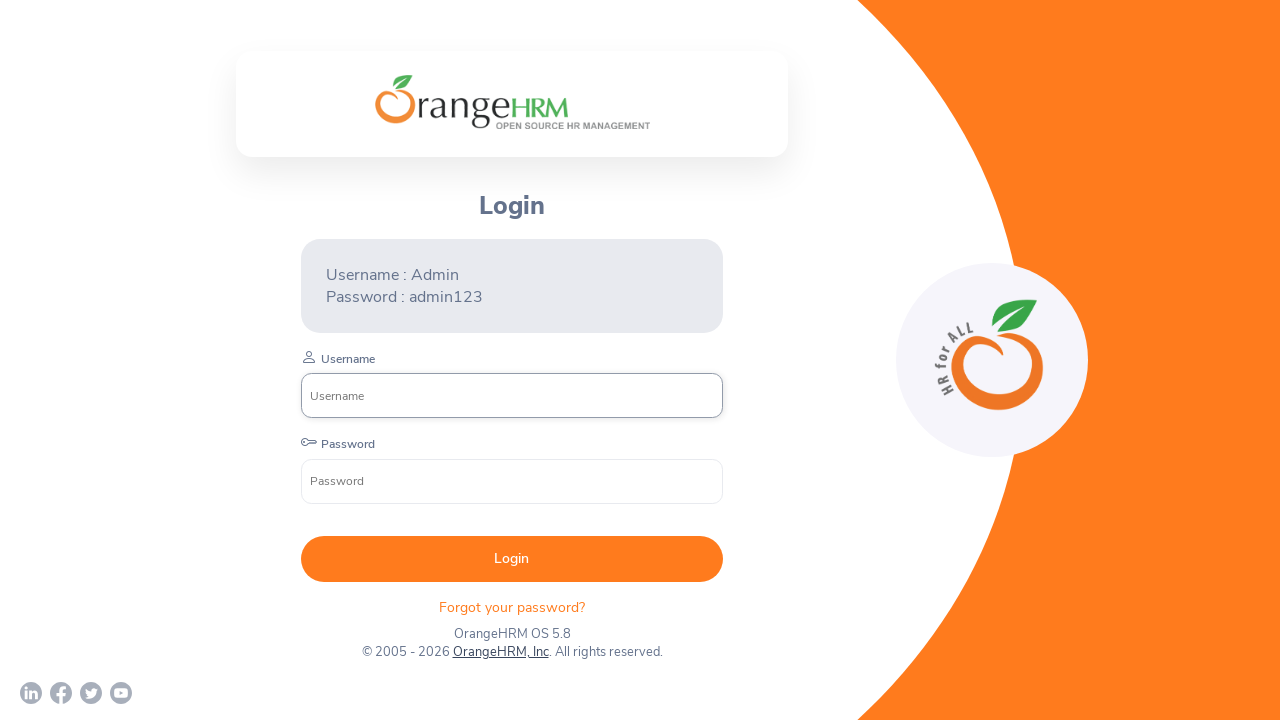

Verified page title matches 'OrangeHRM'
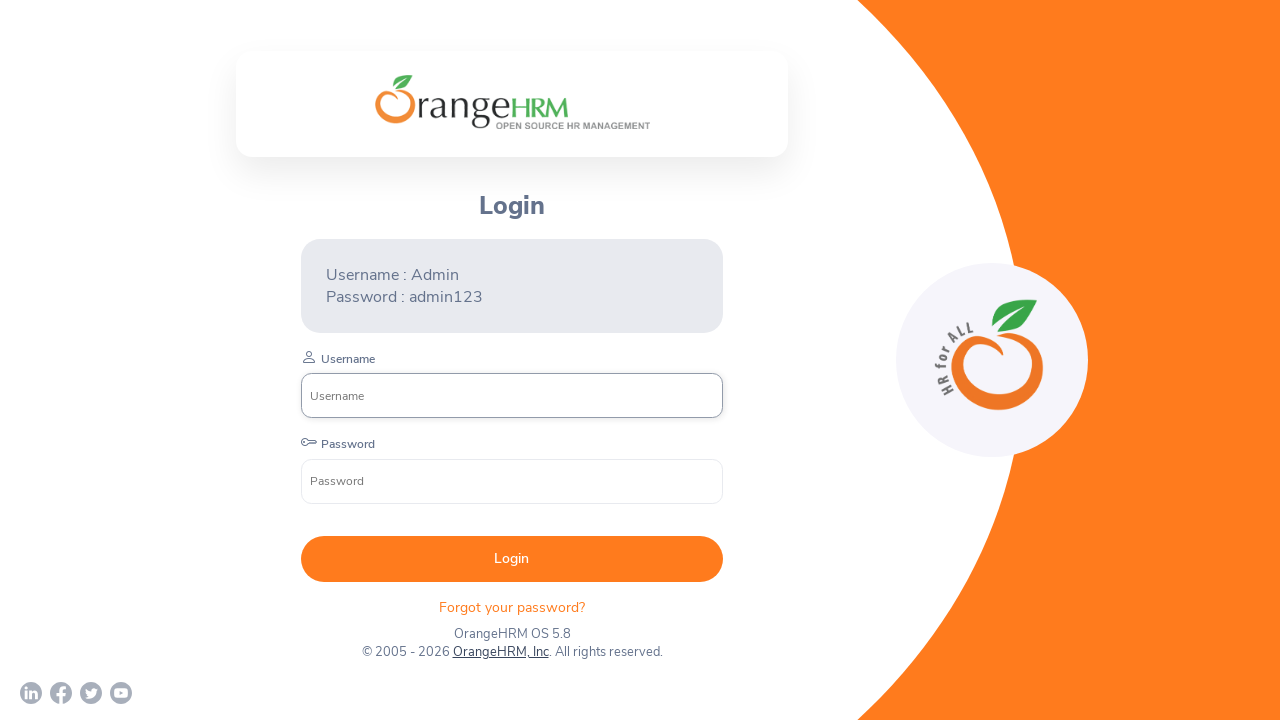

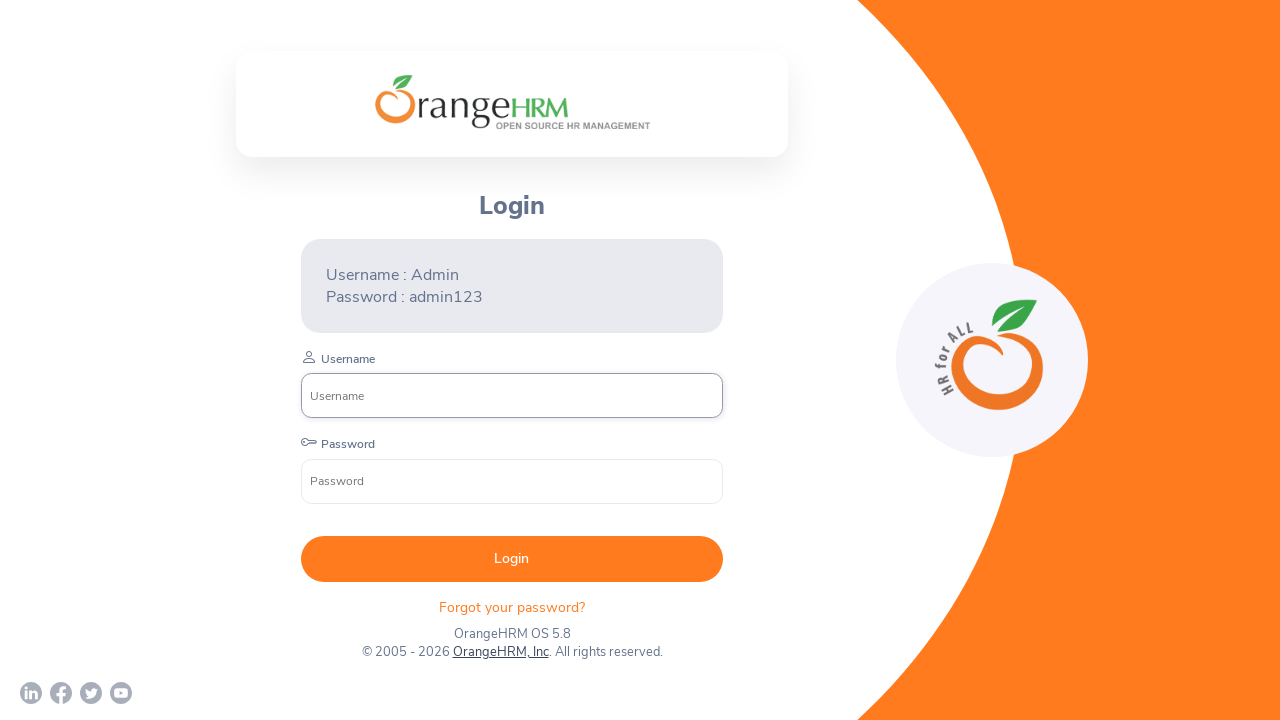